Navigates to Walmart.com homepage and verifies the page loads successfully

Starting URL: https://www.walmart.com/

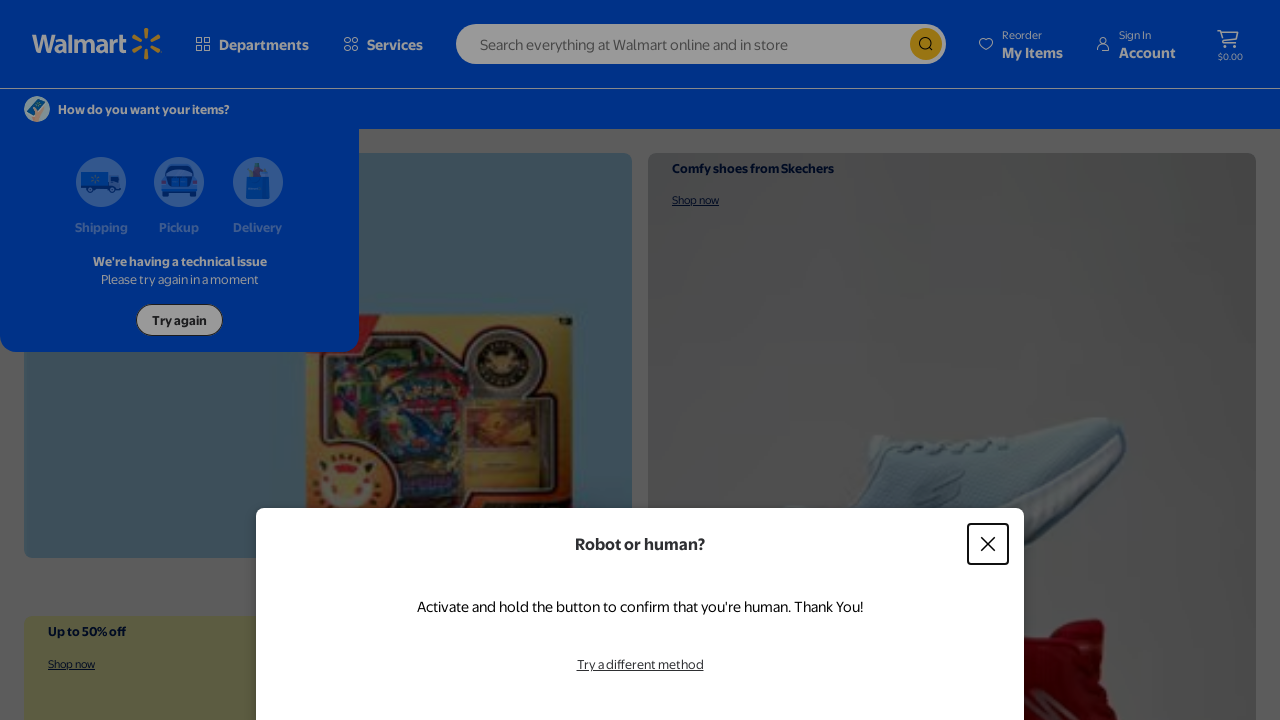

Waited for Walmart.com homepage to load (domcontentloaded state)
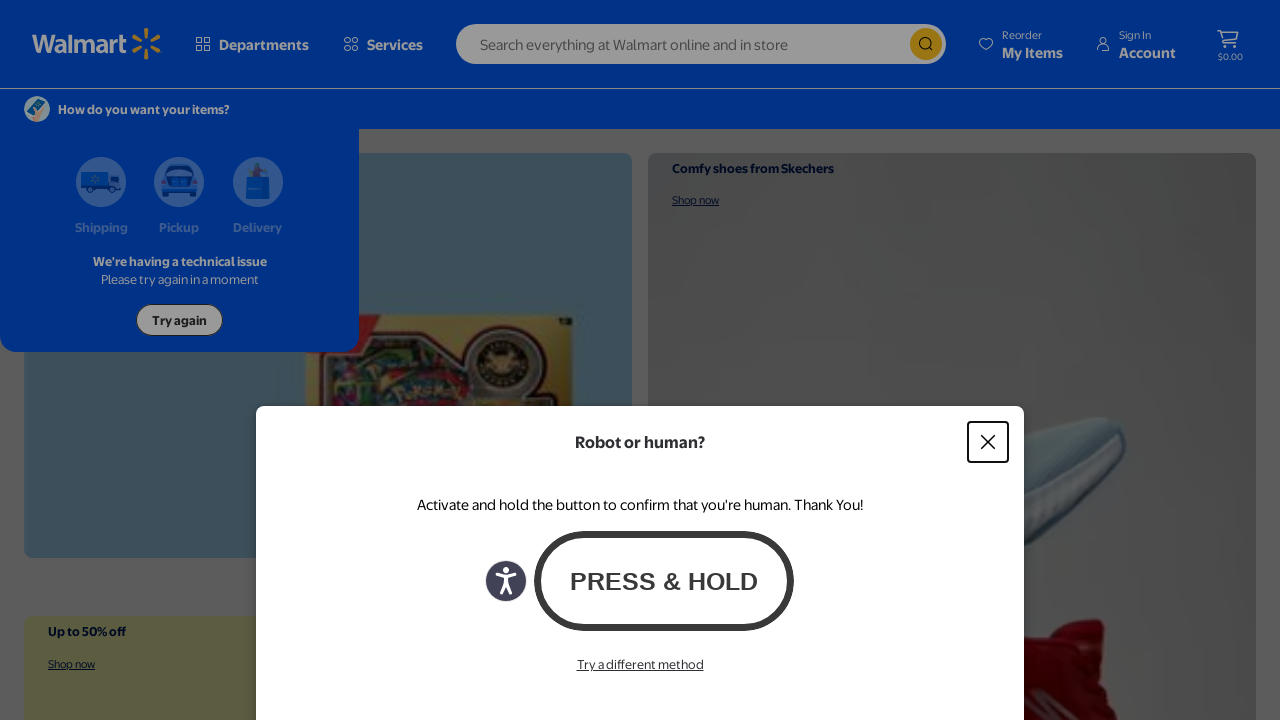

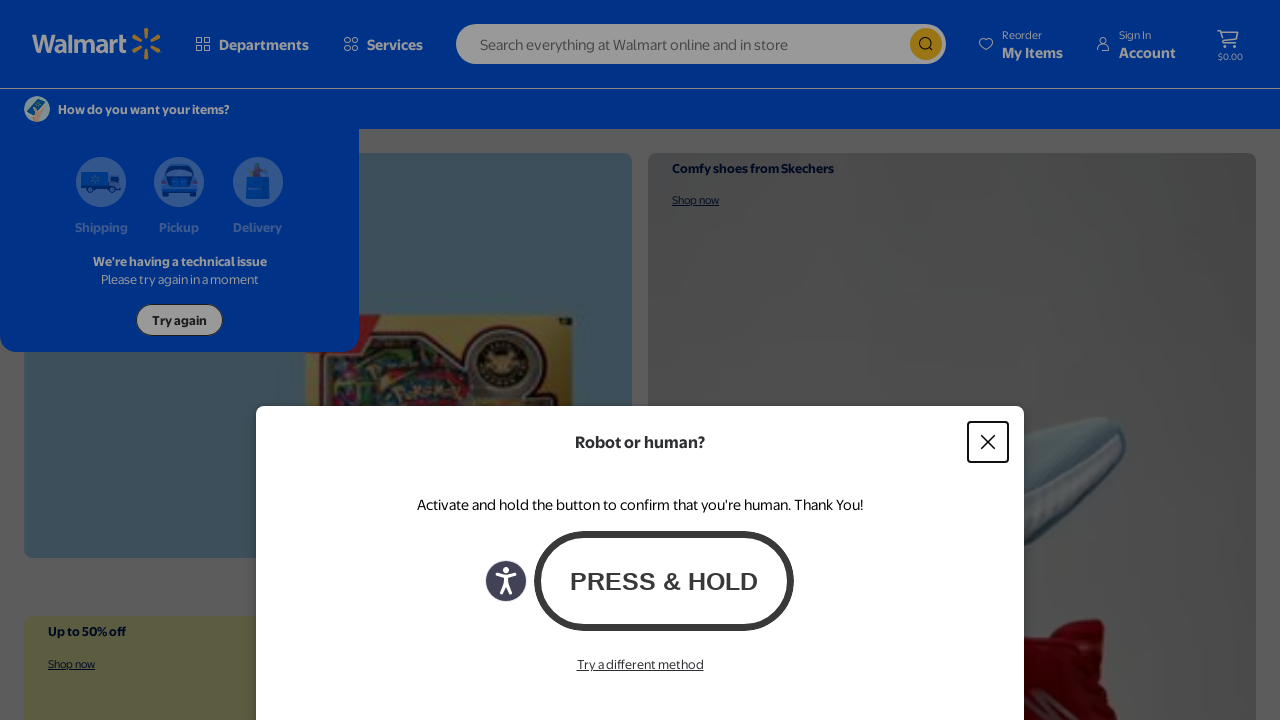